Navigates to the Mi (Xiaomi) website and clicks on the logo link

Starting URL: https://mi.com/

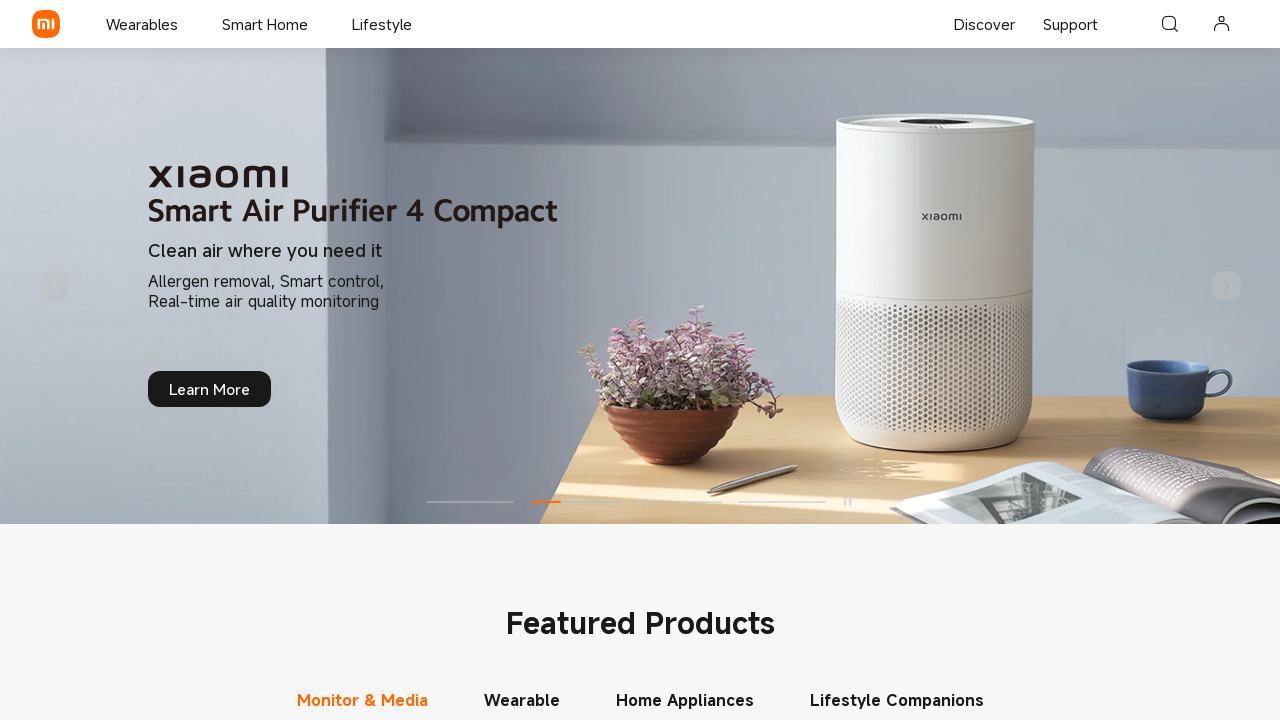

Clicked on the Mi (Xiaomi) logo link at (46, 24) on a.logo__link
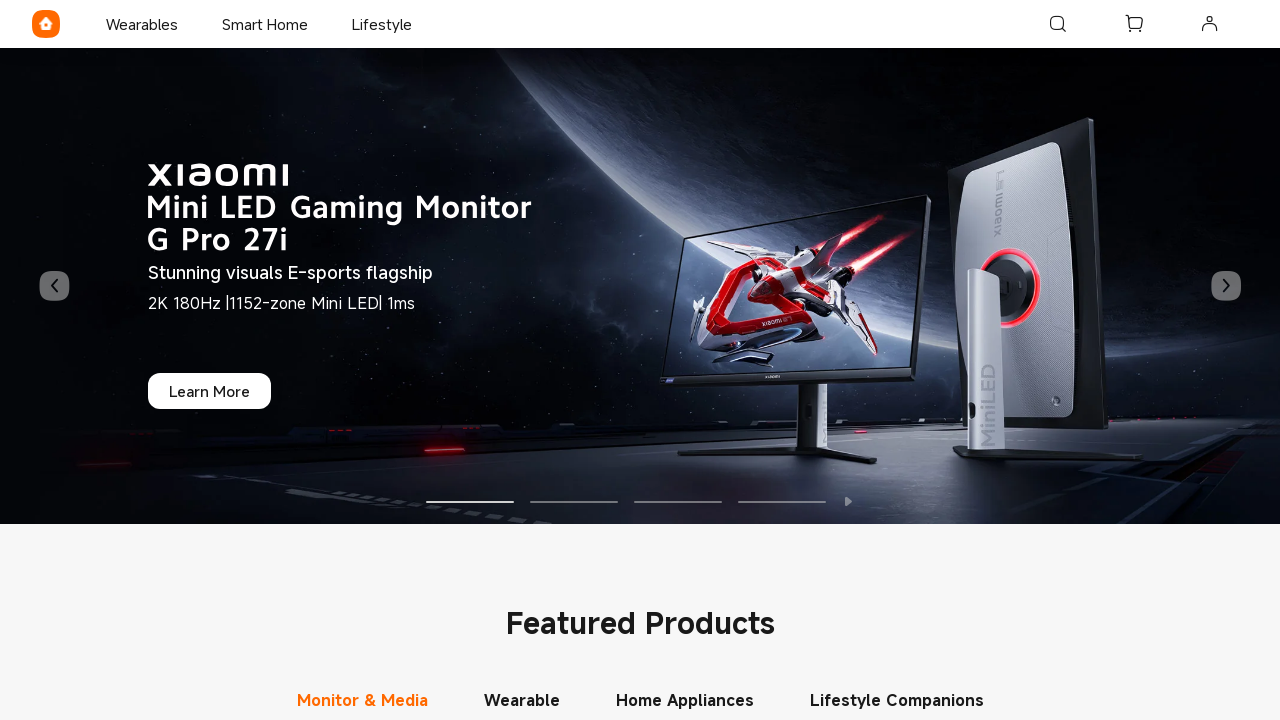

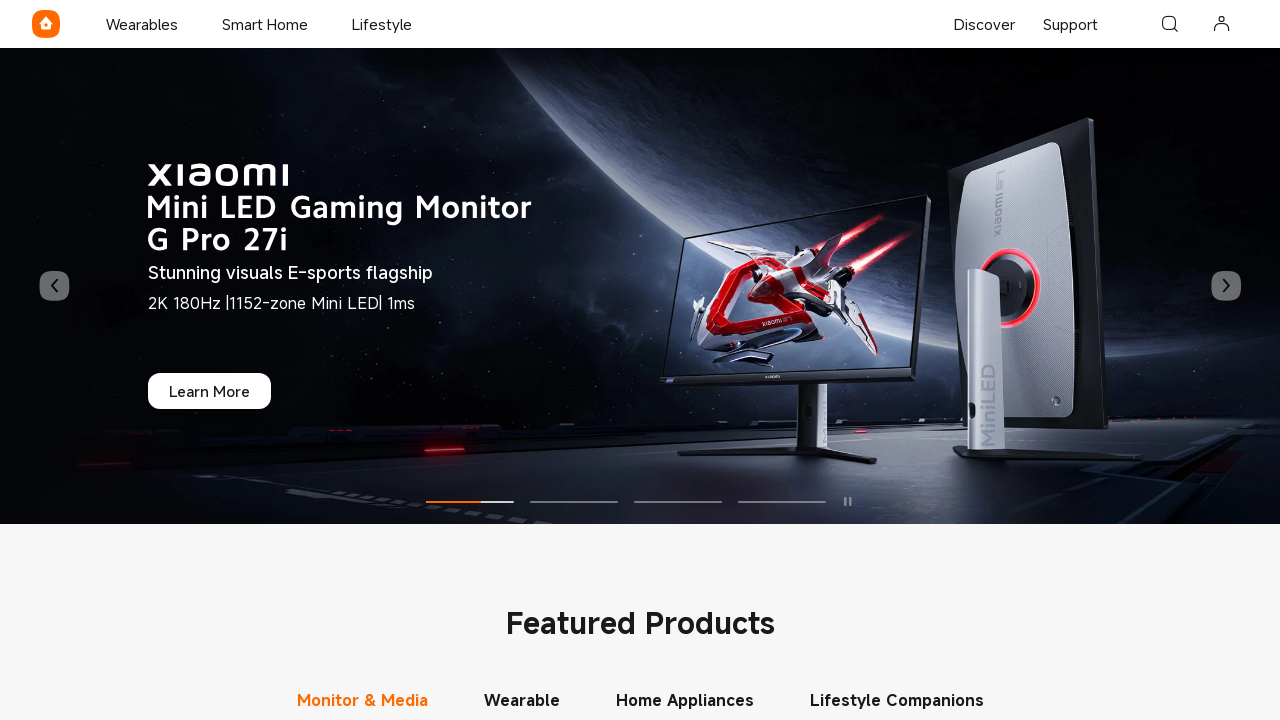